Performs a drag and drop action using offset positions from the source to target element location

Starting URL: https://crossbrowsertesting.github.io/drag-and-drop

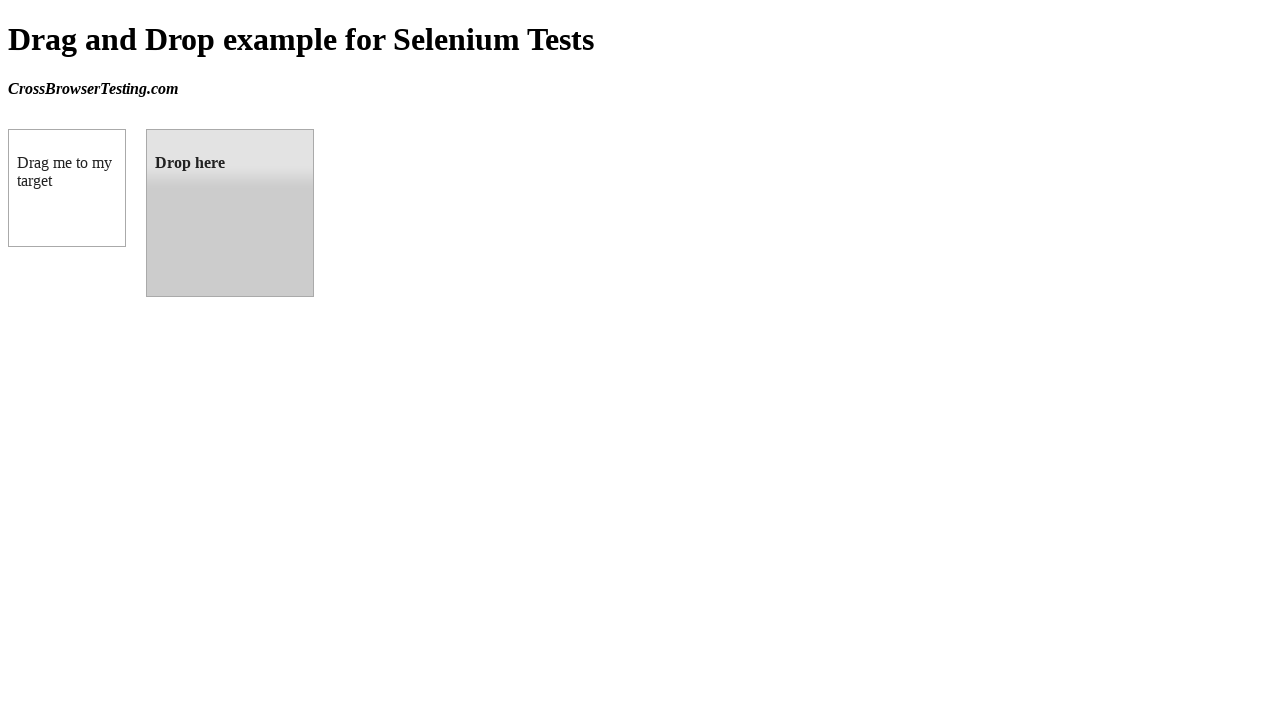

Waited for draggable element to be visible
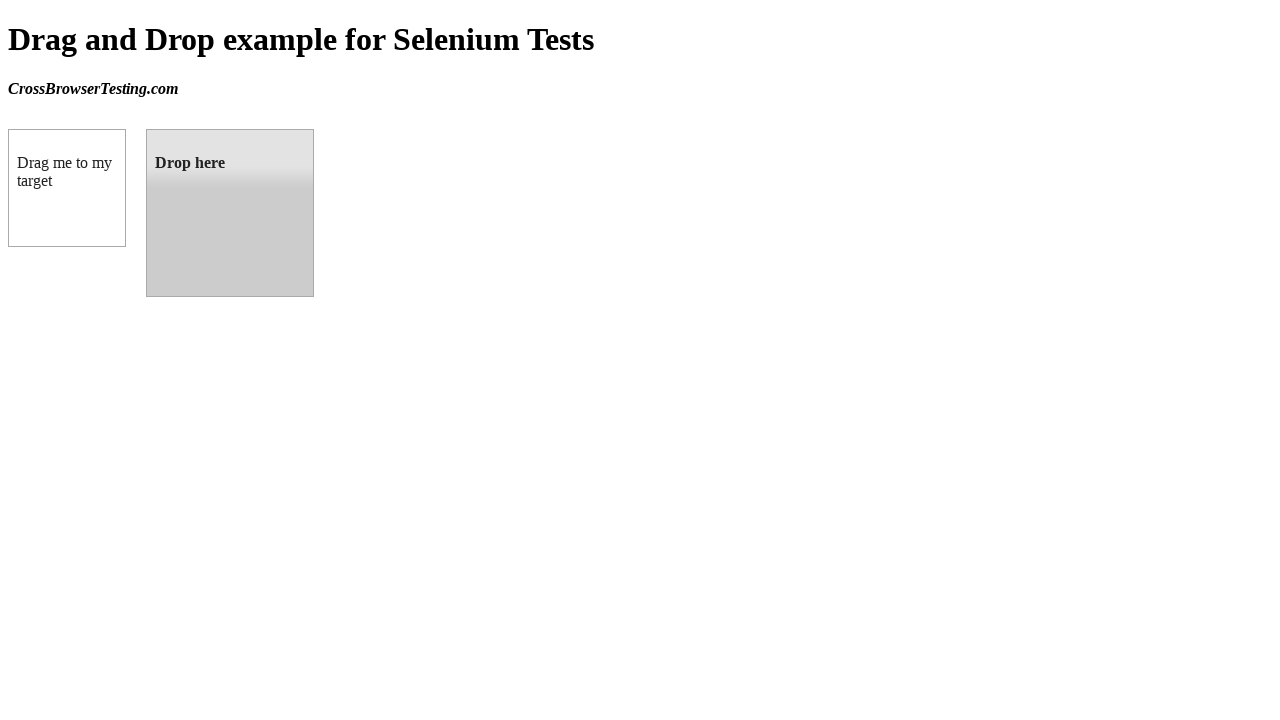

Waited for droppable element to be visible
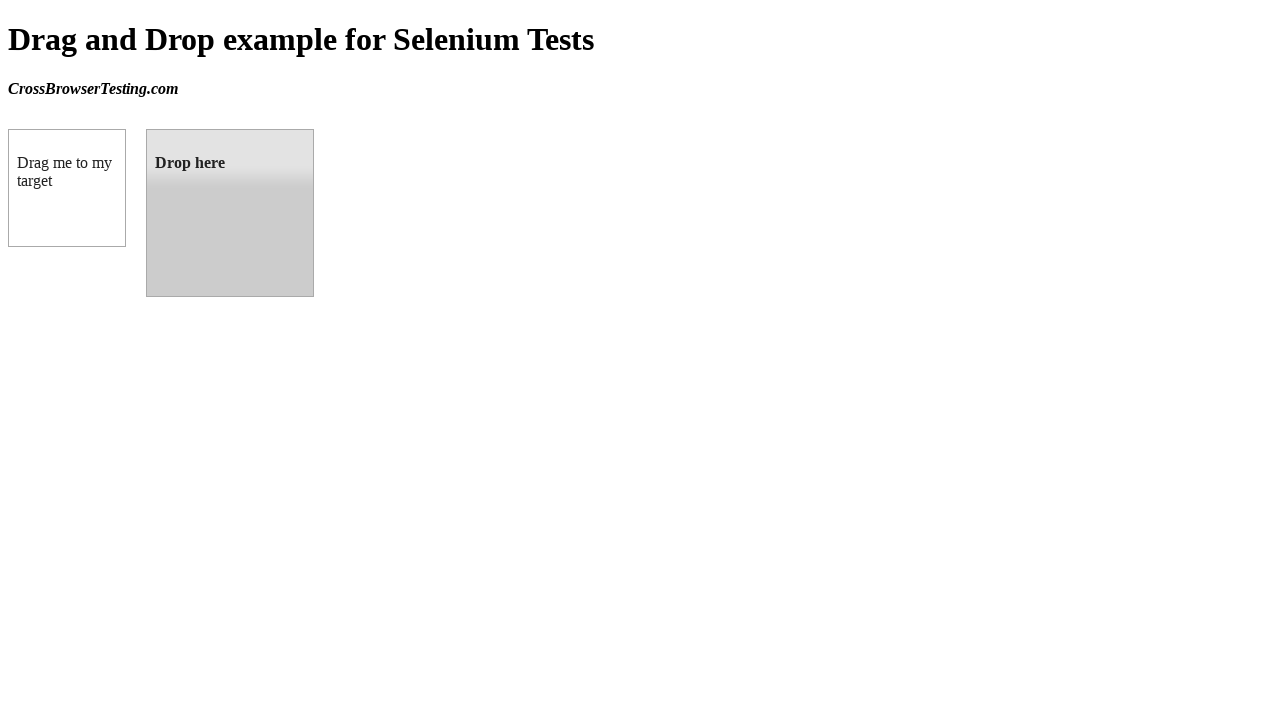

Retrieved bounding box of target droppable element
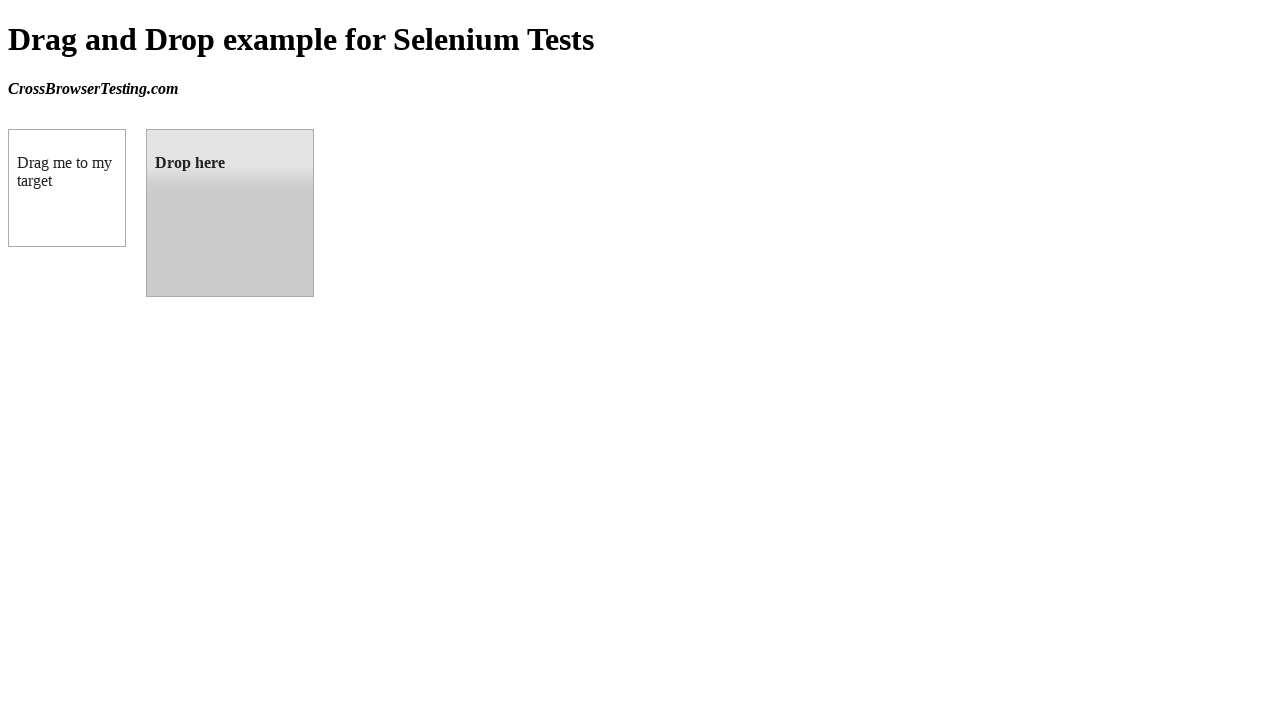

Performed drag and drop from draggable to droppable element at (230, 213)
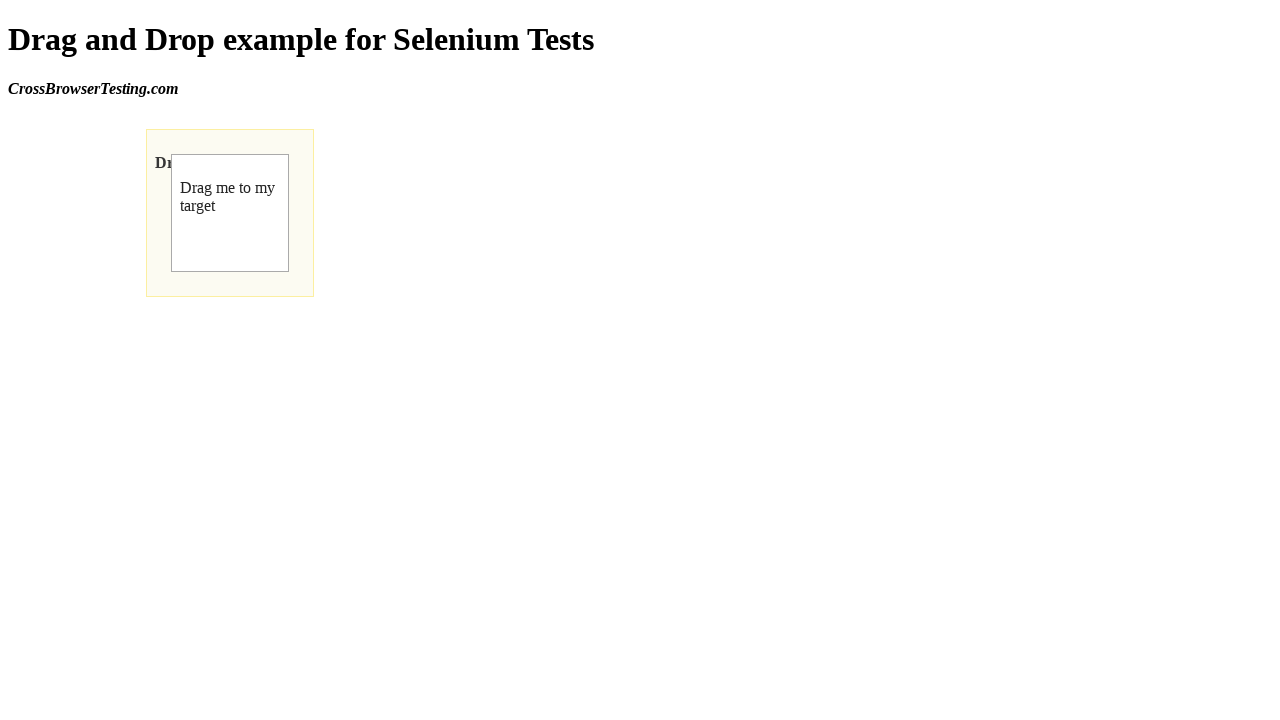

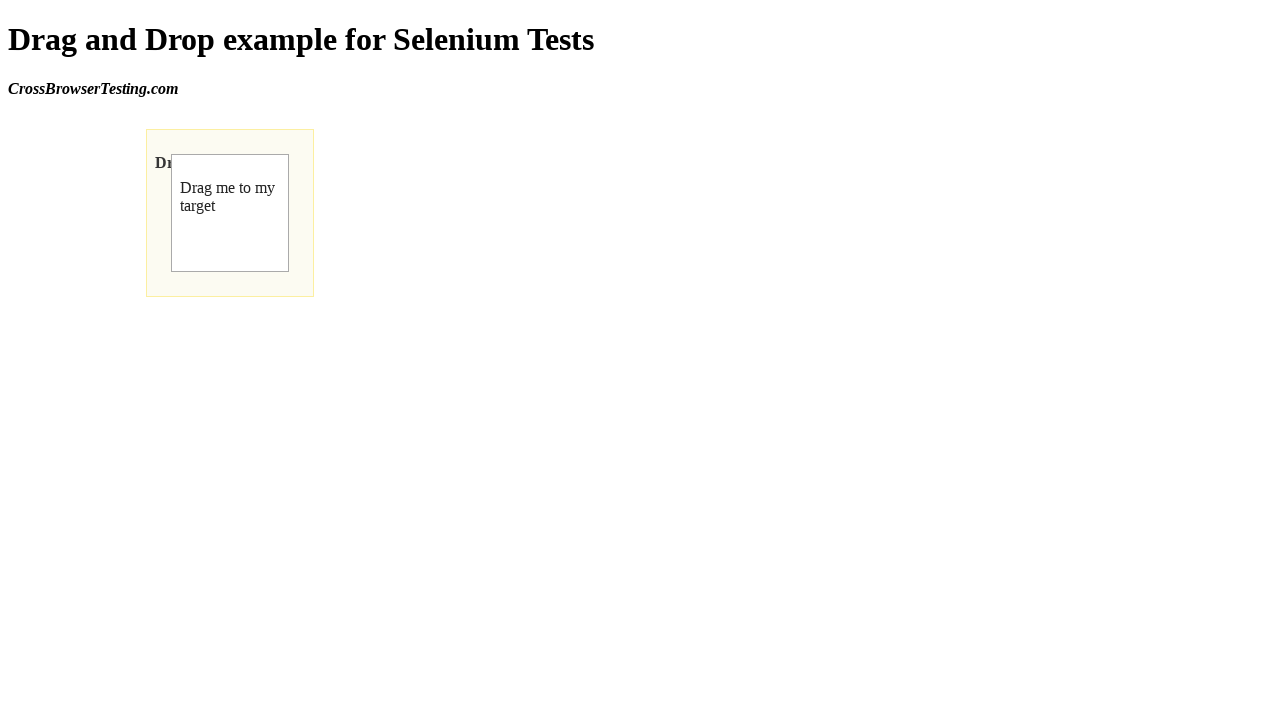